Tests SQL DELETE statement functionality

Starting URL: https://erikdark.github.io/QA_DIPLOM/

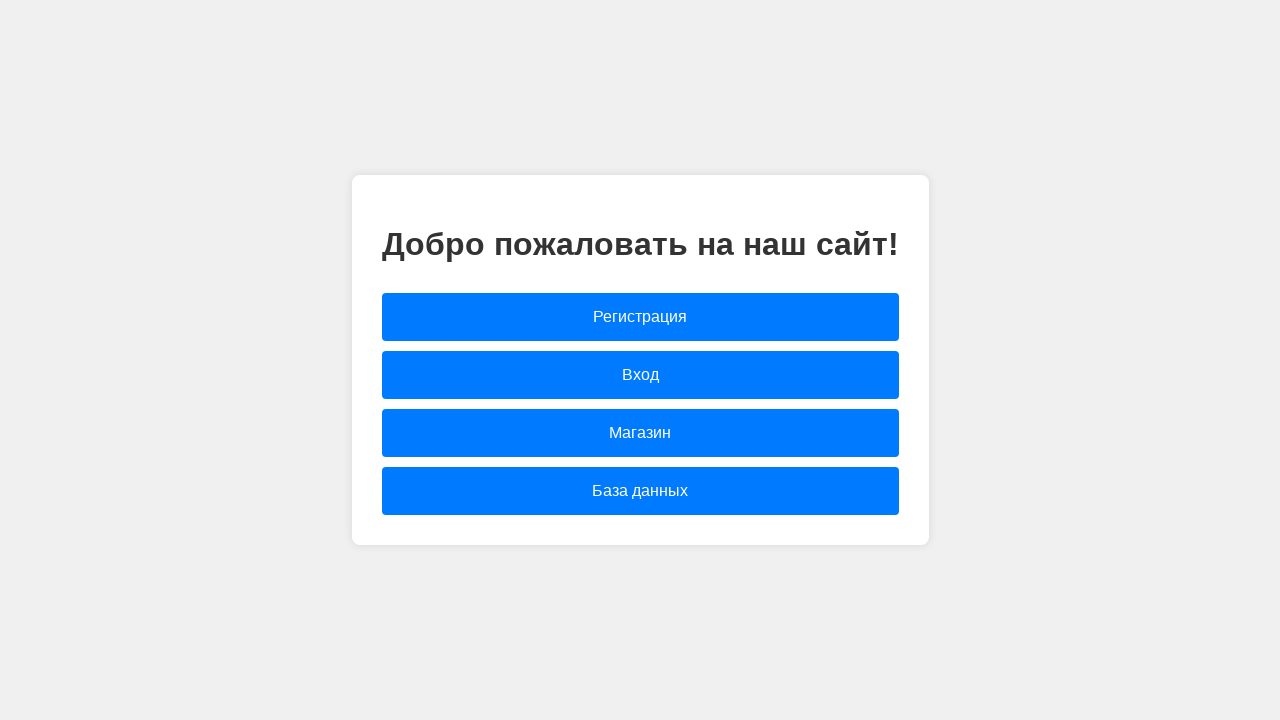

Clicked link to navigate to database page at (640, 491) on [href="database.html"]
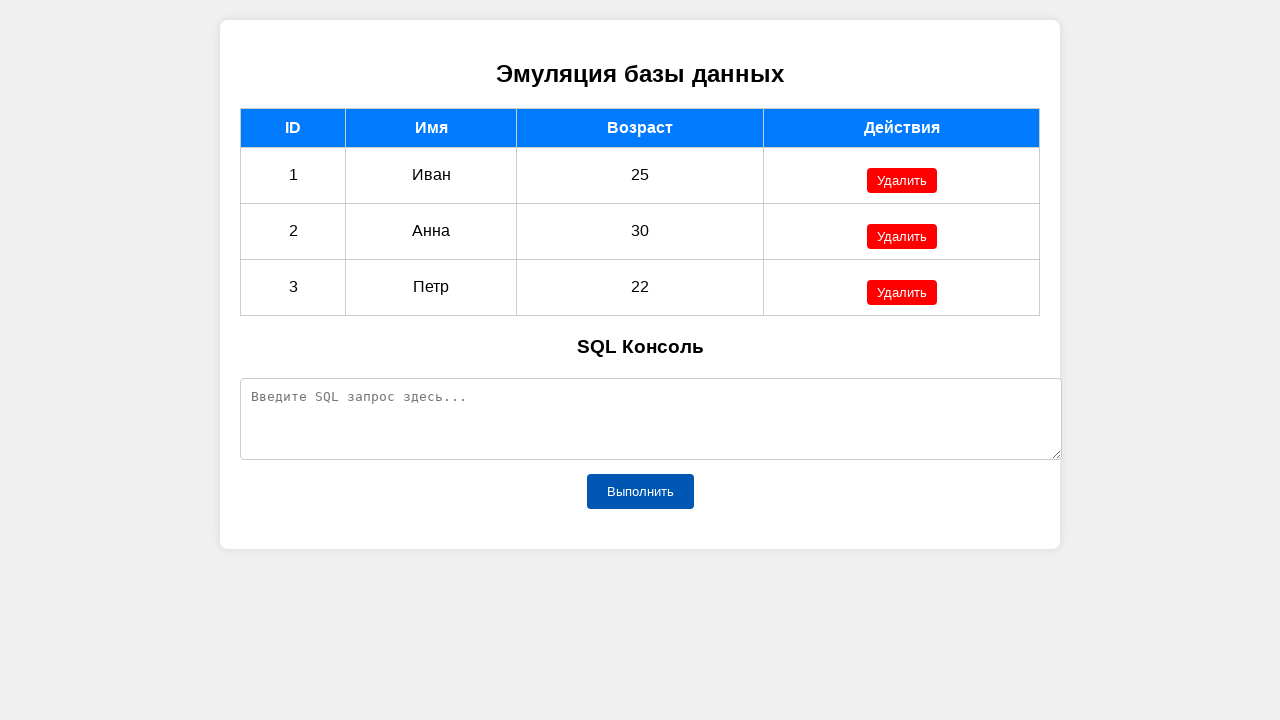

Filled SQL query field with DELETE statement on #sqlQuery
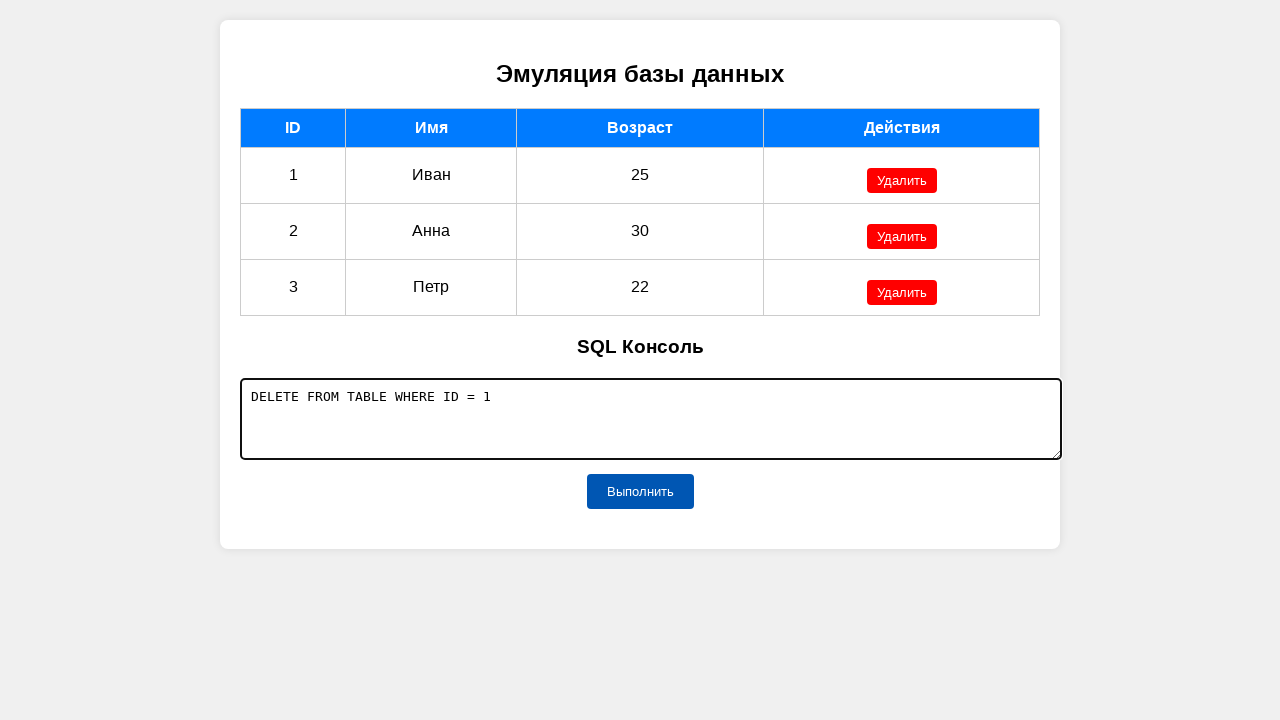

Clicked execute button to run DELETE query at (640, 491) on #executeButton
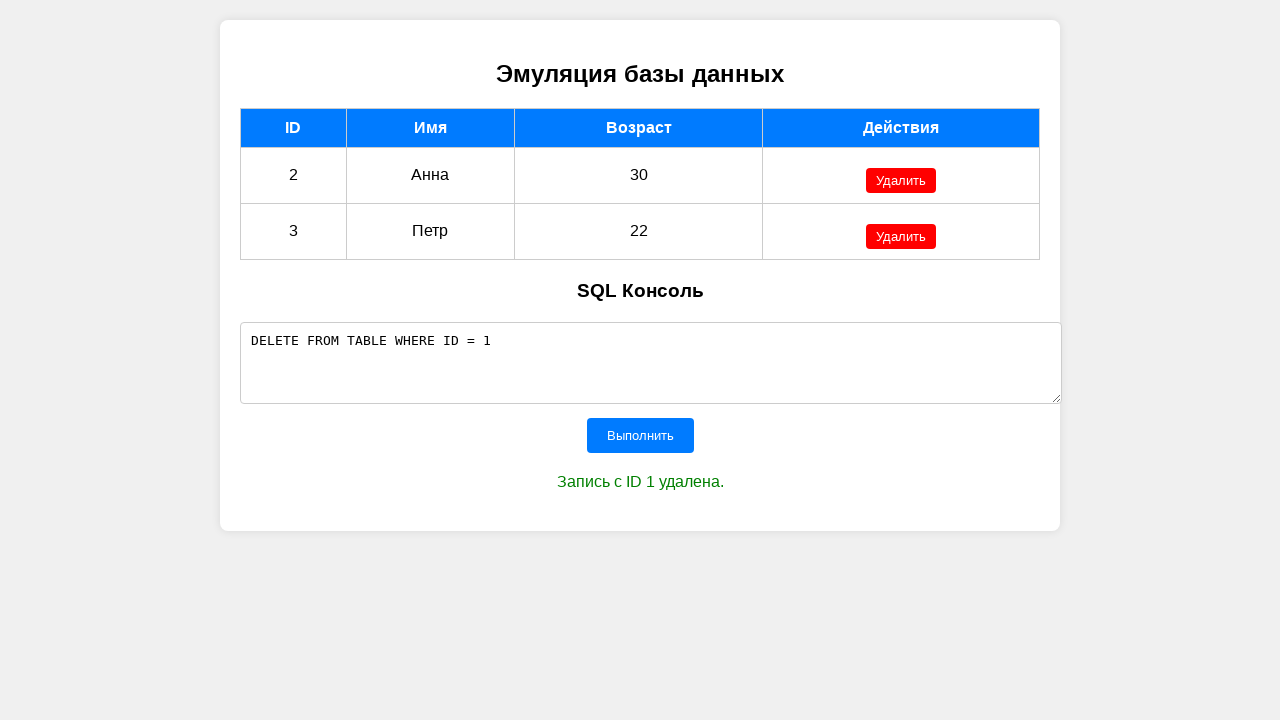

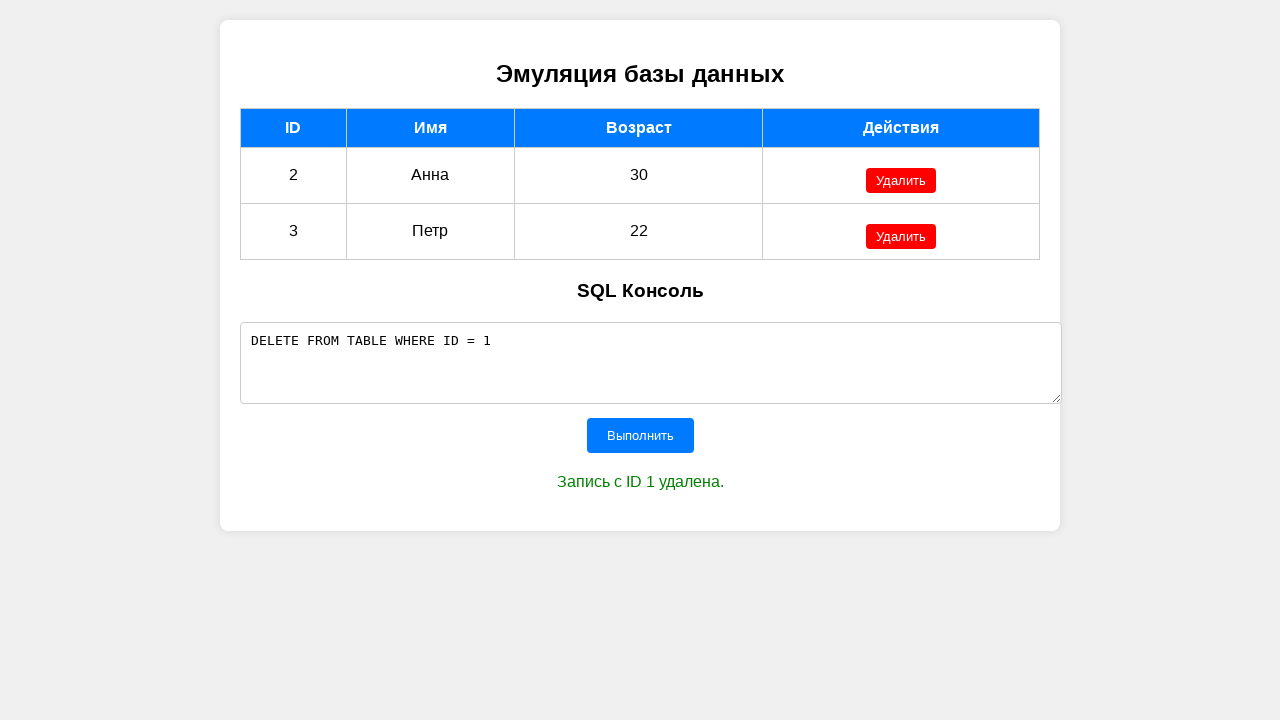